Tests iframe navigation on Oracle Java 8 API documentation by switching between package list, package, and class frames, clicking on various links within each frame.

Starting URL: https://docs.oracle.com/javase/8/docs/api/

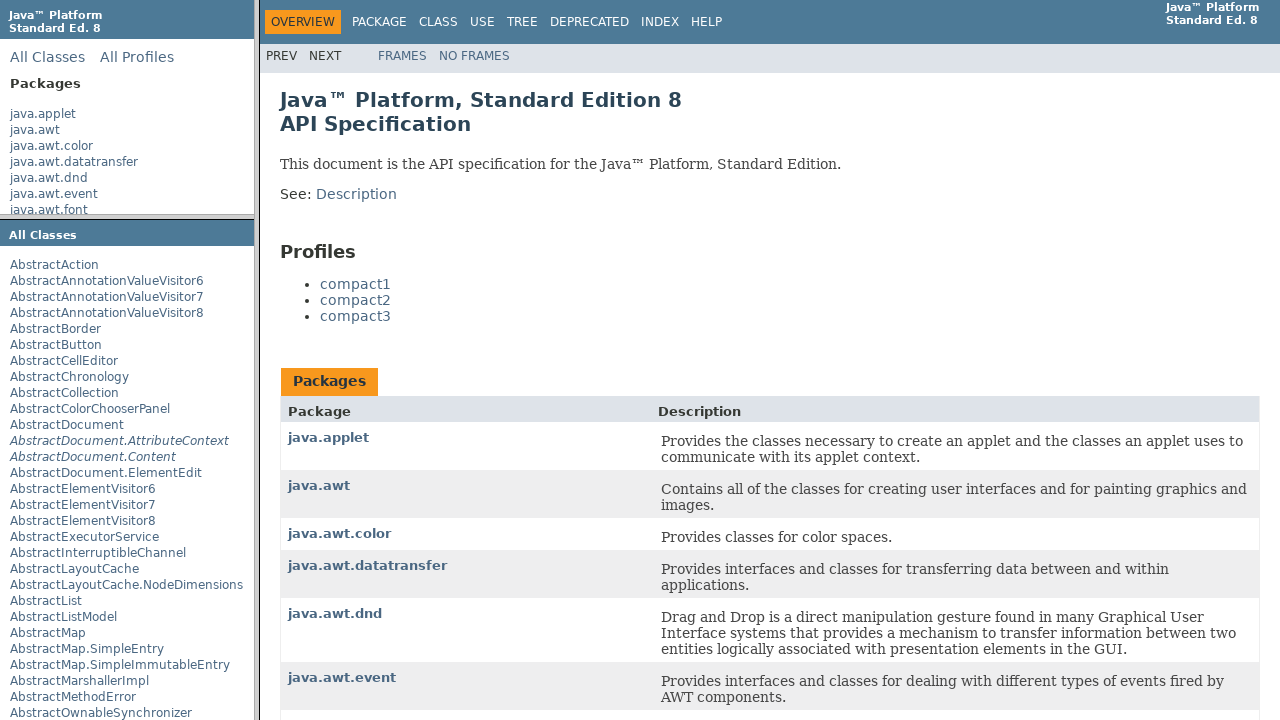

Clicked on java.awt link in package list frame at (35, 130) on frame[name='packageListFrame'] >> internal:control=enter-frame >> internal:role=
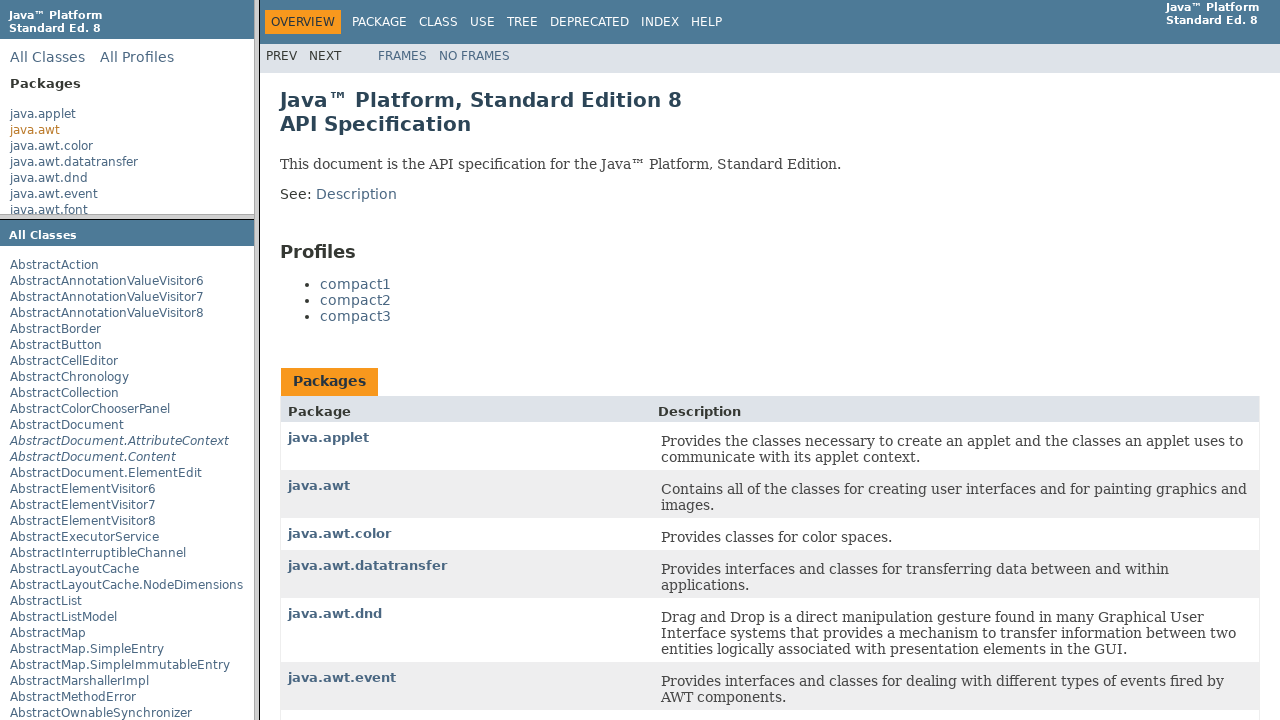

Waited for package frame content to load
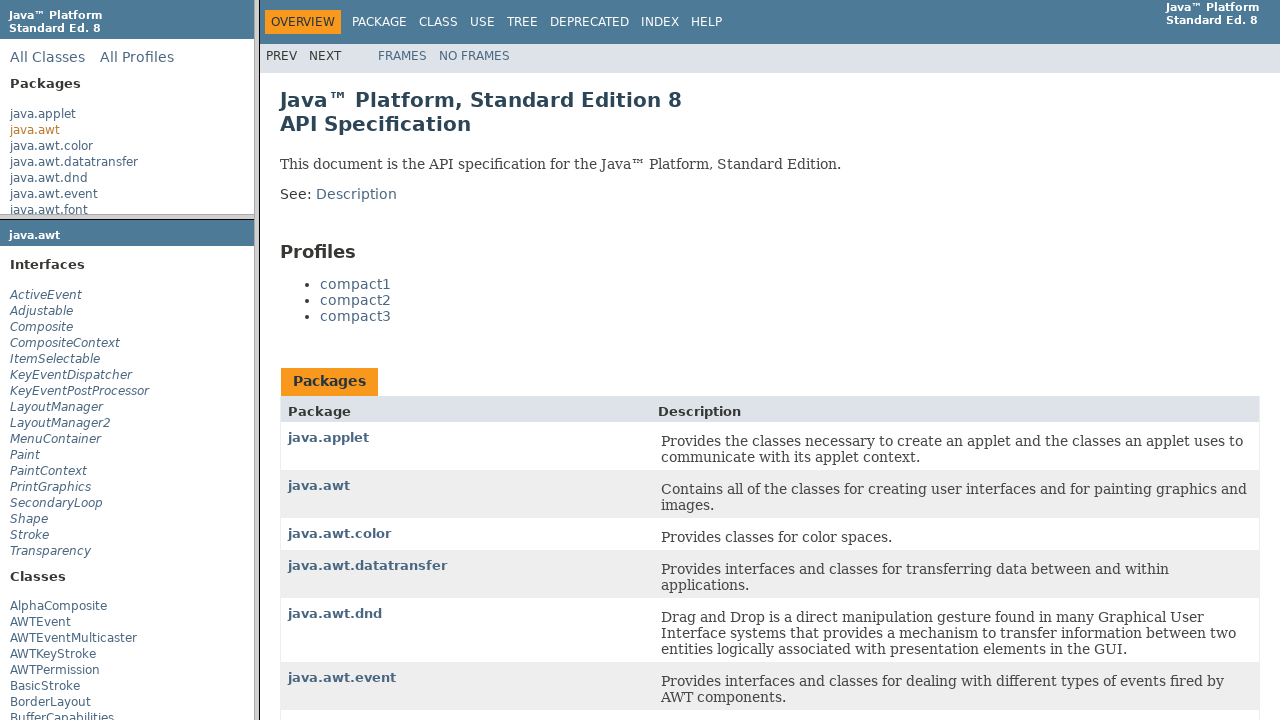

Clicked on Adjustable link in package frame at (42, 311) on frame[name='packageFrame'] >> internal:control=enter-frame >> internal:role=link
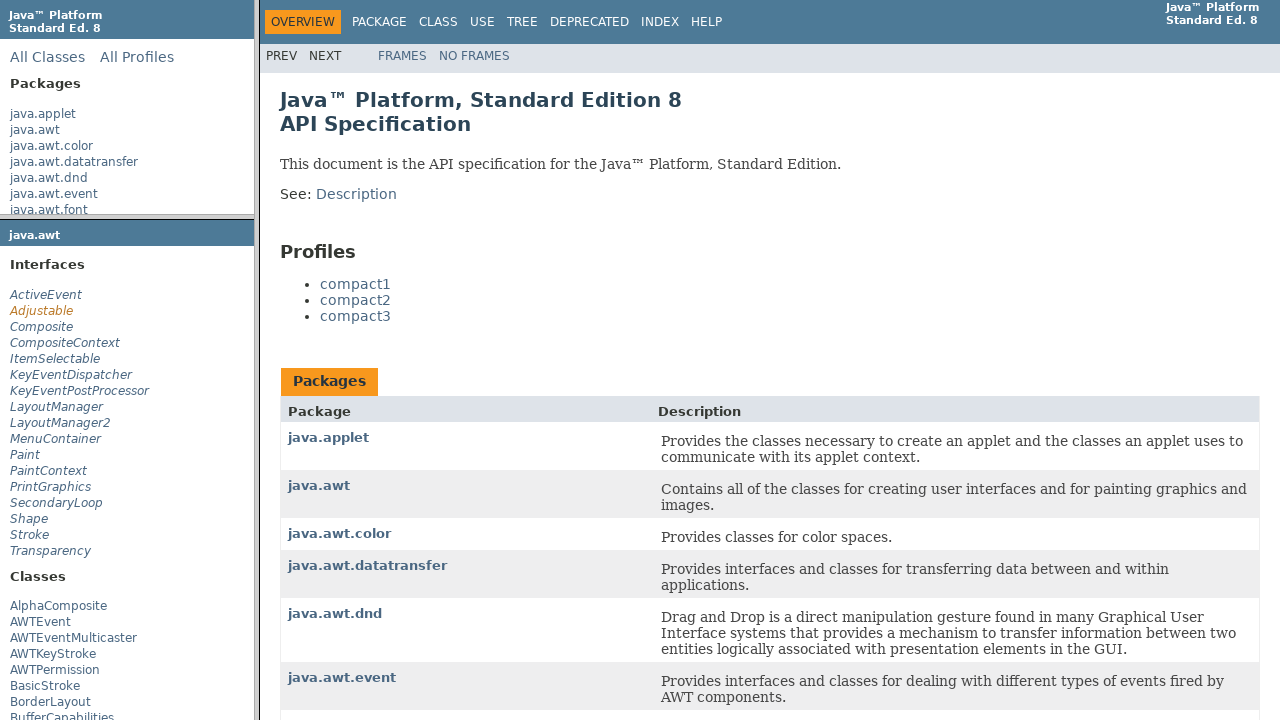

Waited for class frame content to load
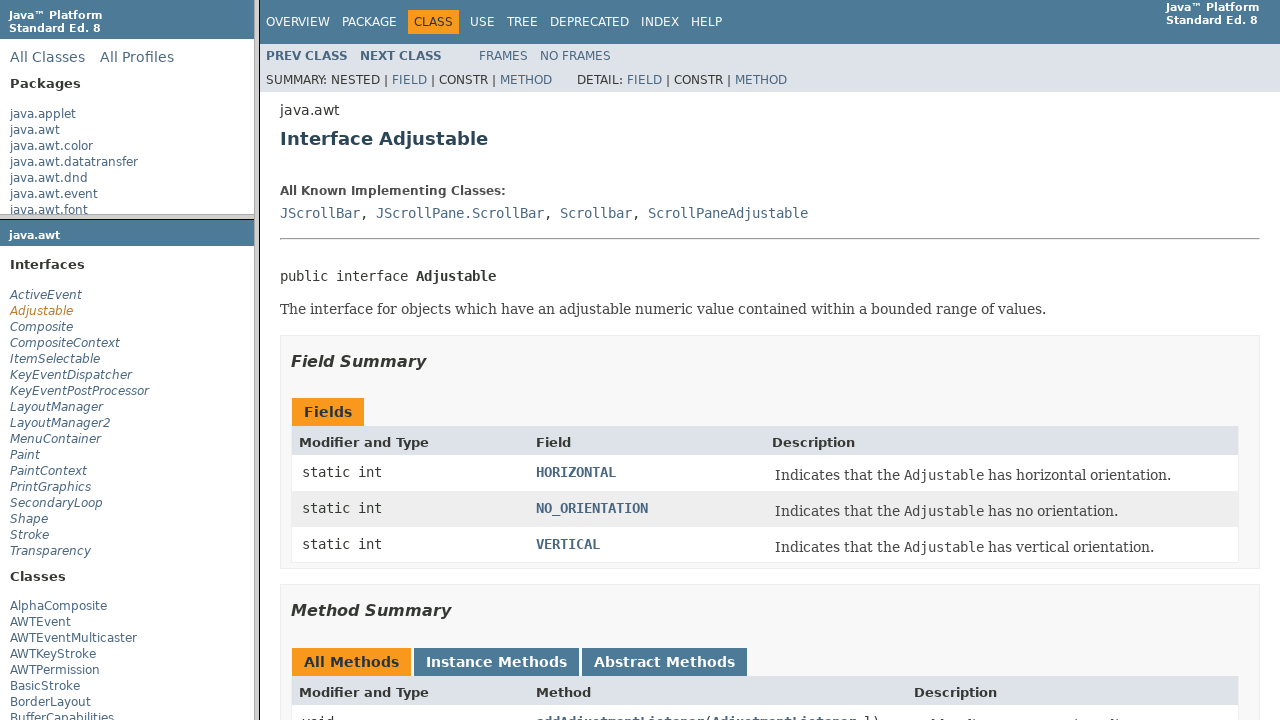

Clicked on Index link in class frame navigation at (660, 22) on frame[name='classFrame'] >> internal:control=enter-frame >> div.topNav a:has-tex
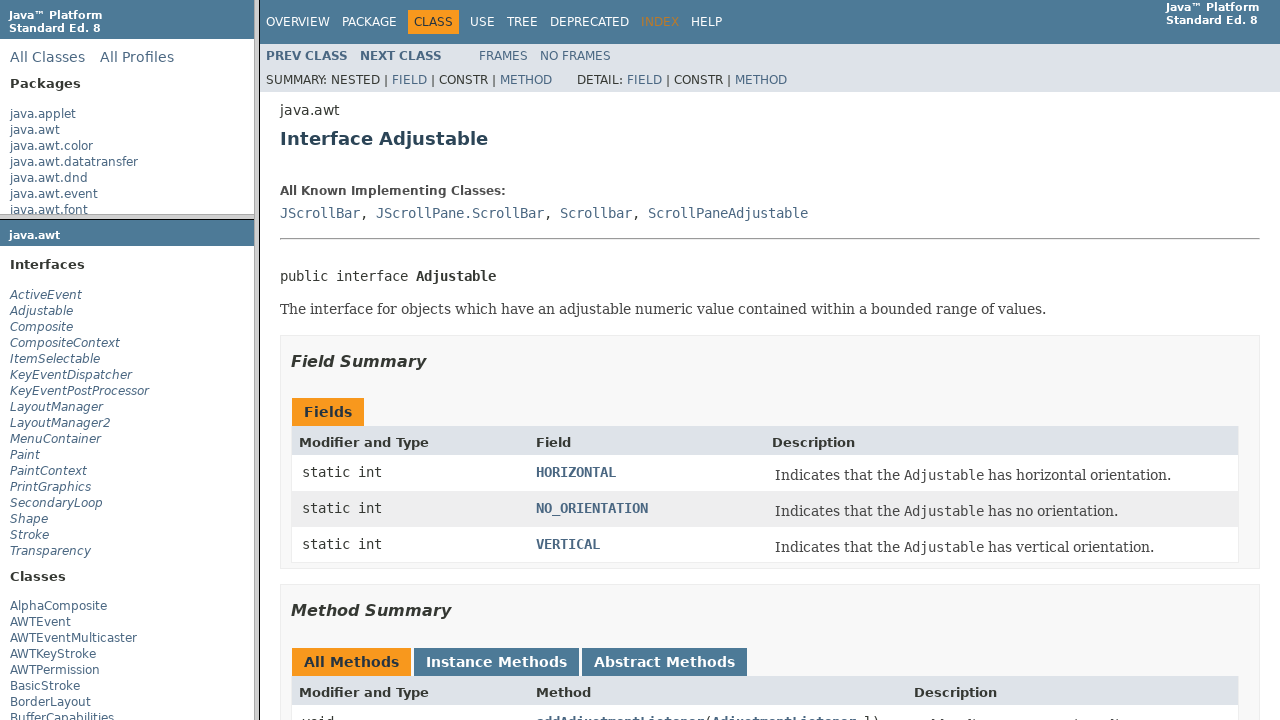

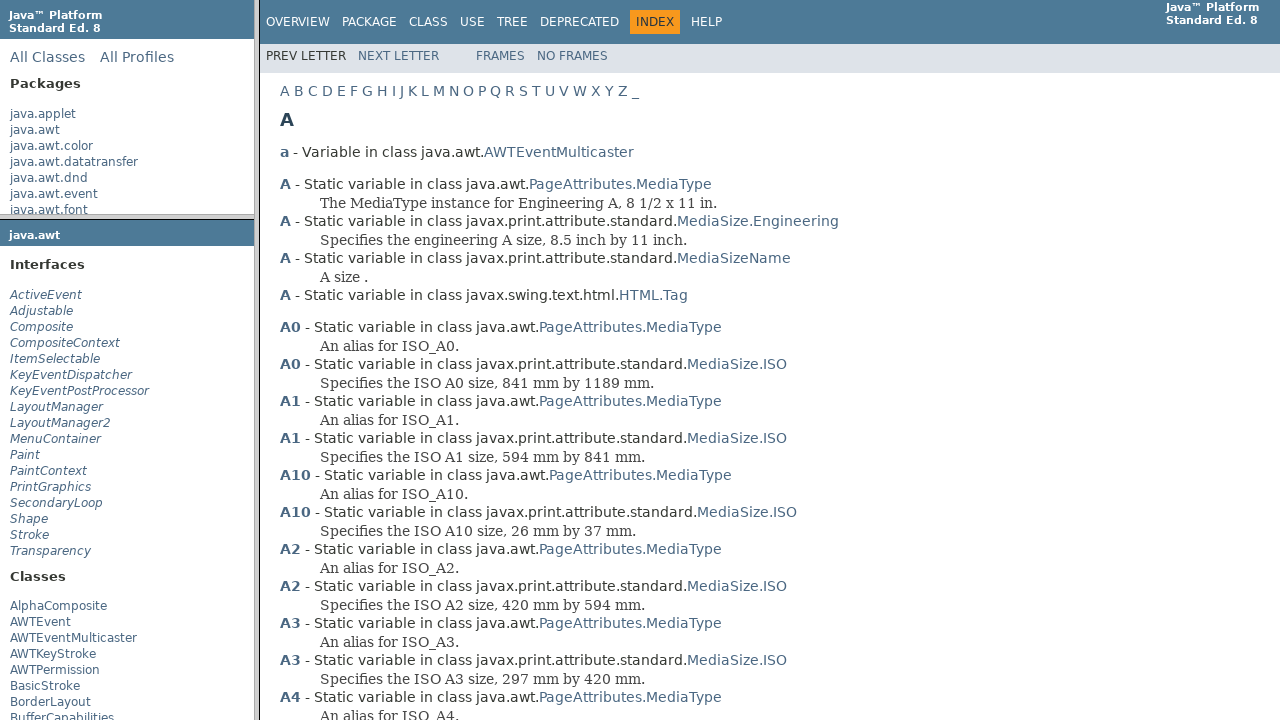